Tests drag and drop functionality by dragging column A to column B and verifying the swap

Starting URL: https://the-internet.herokuapp.com/drag_and_drop

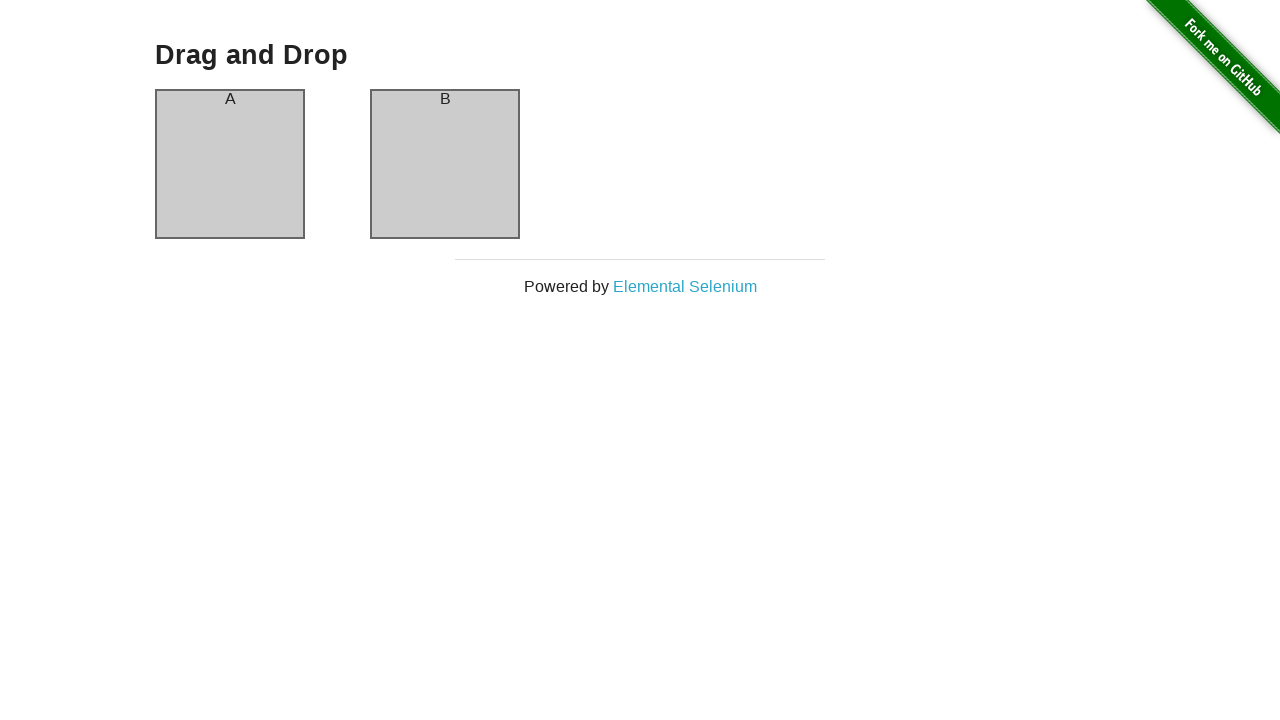

Waited for page to load with networkidle state
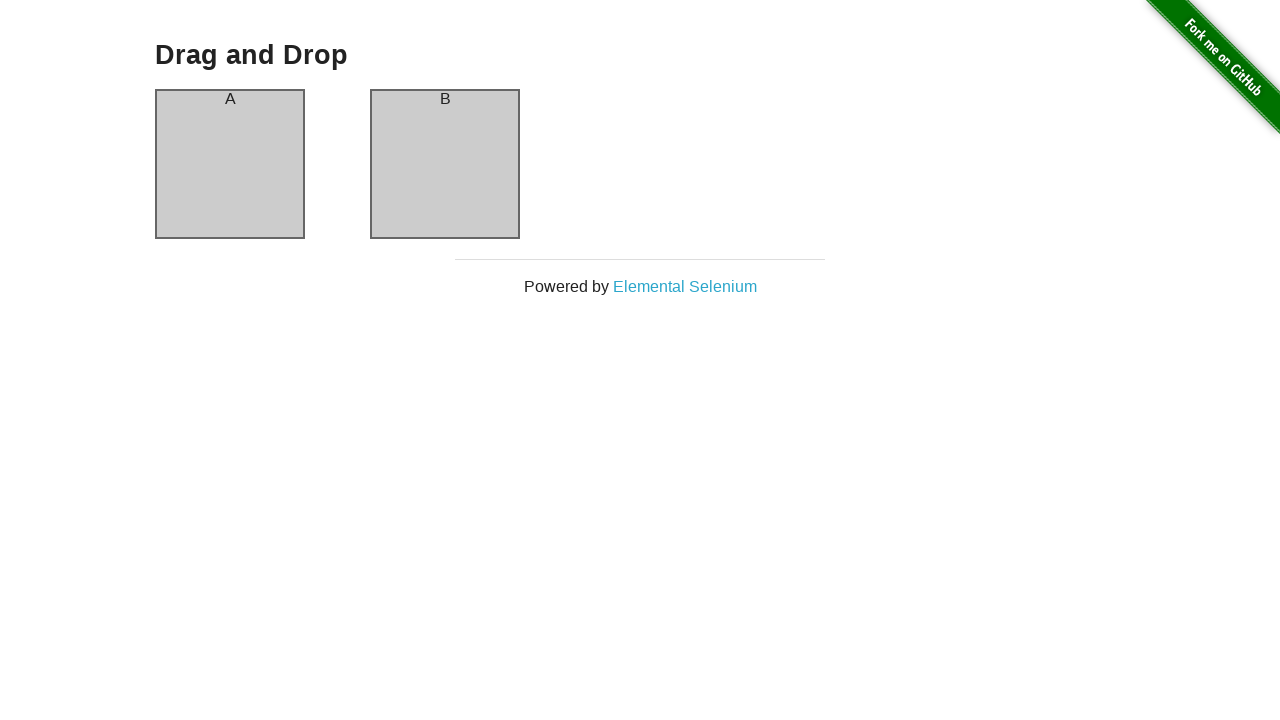

Verified initial state: Column A is on the left
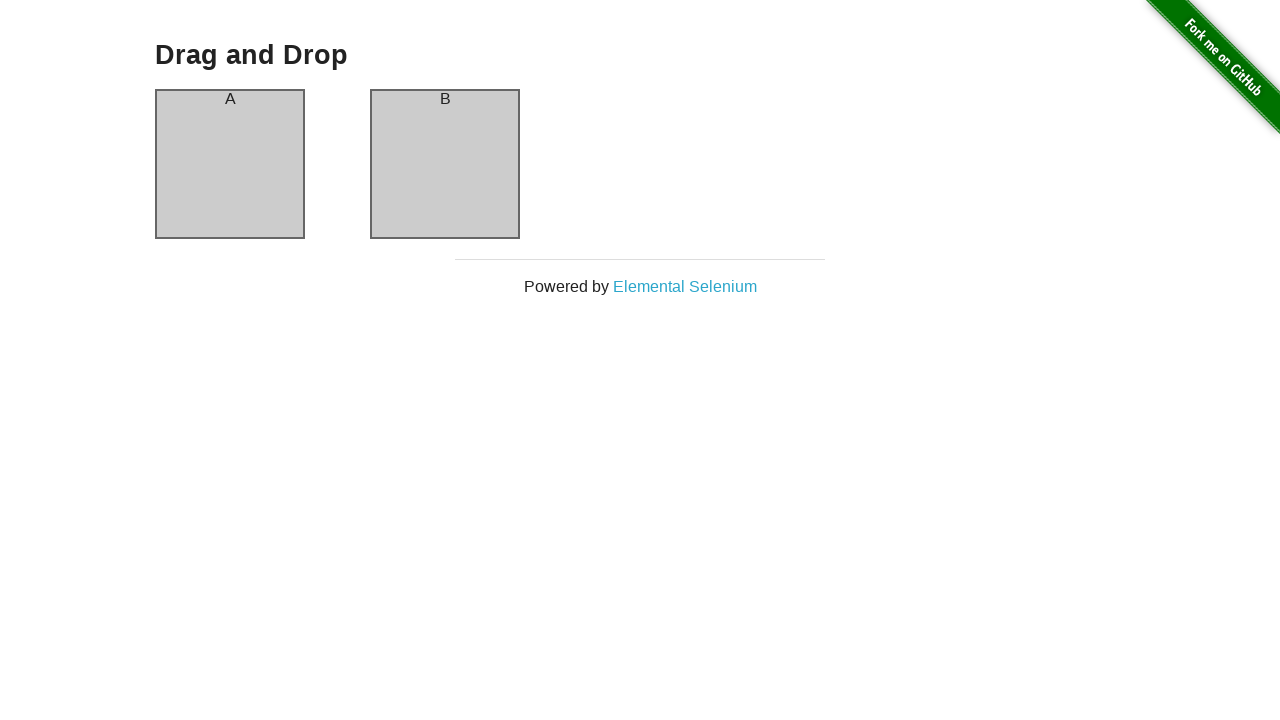

Dragged column A to column B position at (445, 164)
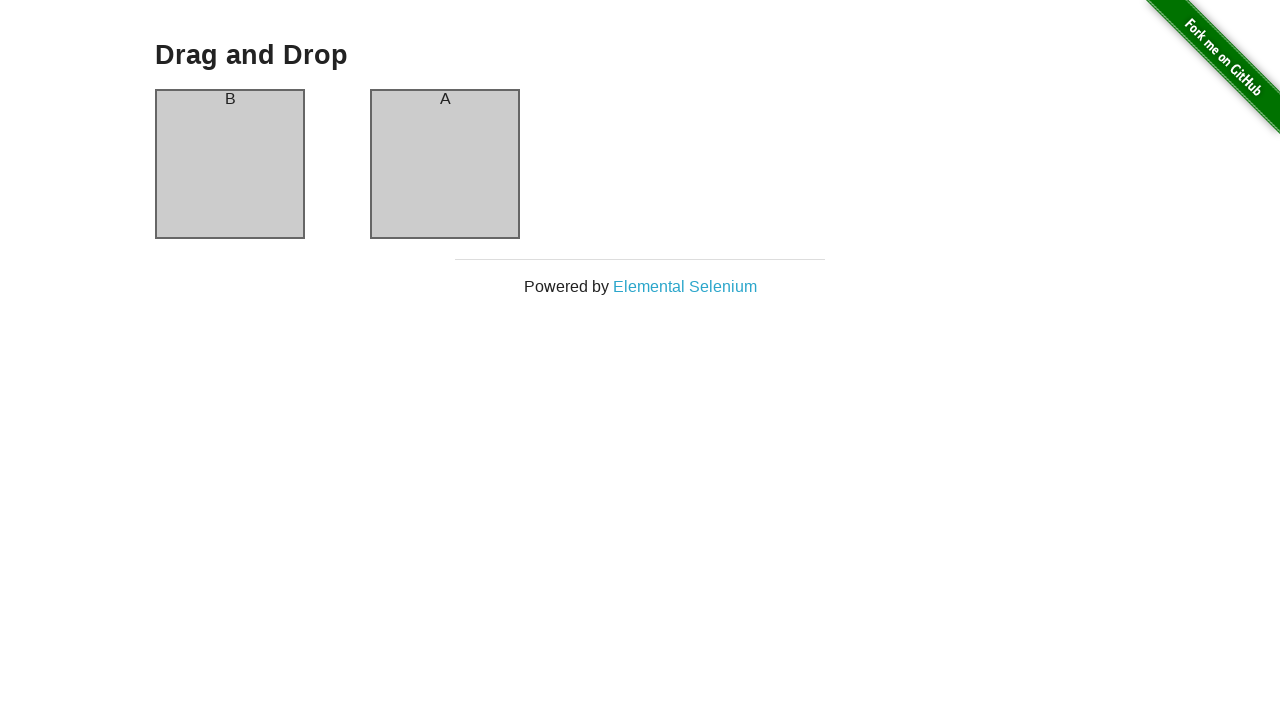

Verified columns were swapped: Column B is now on the left
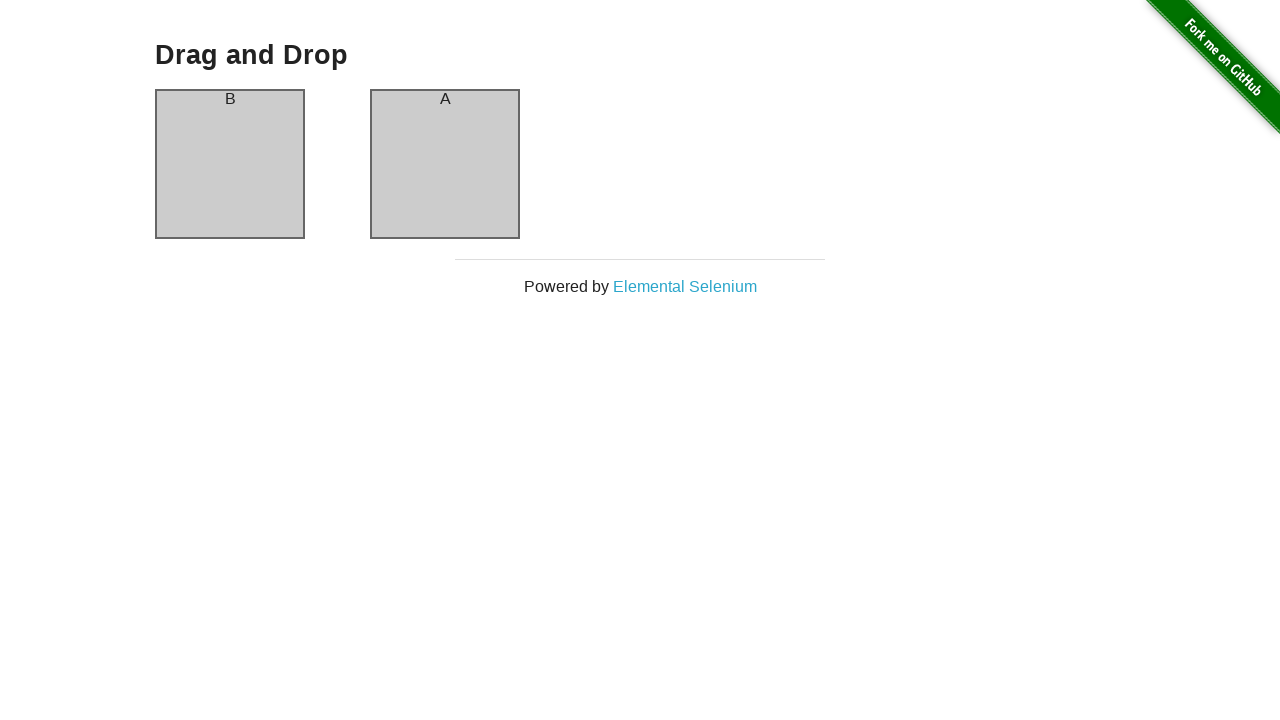

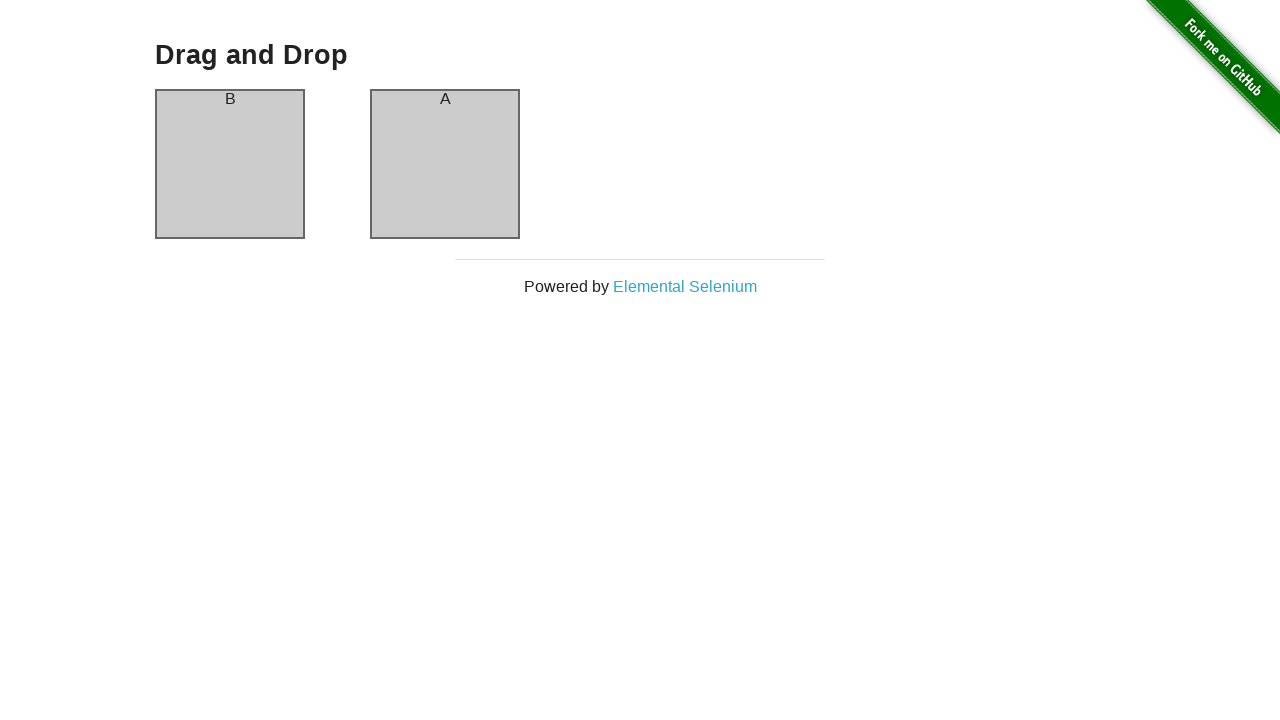